Verifies that the second button's value is NOT "This is a button"

Starting URL: https://kristinek.github.io/site/examples/locators

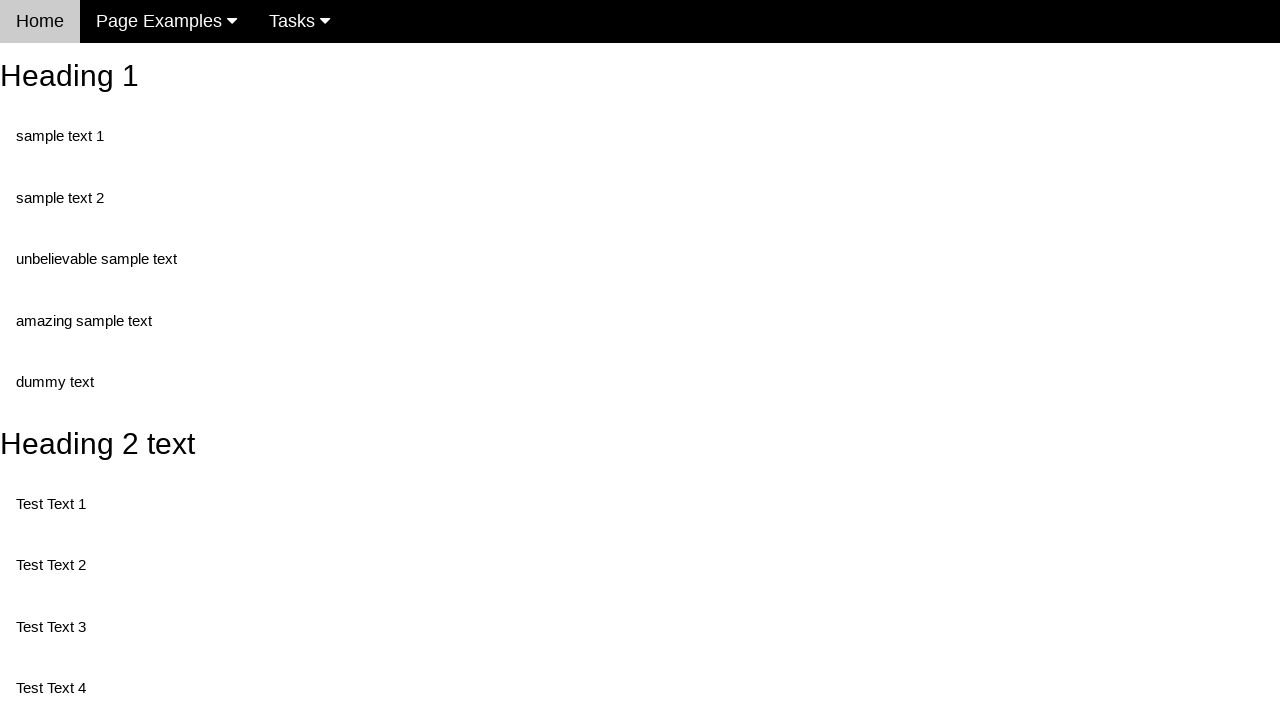

Navigated to locators example page
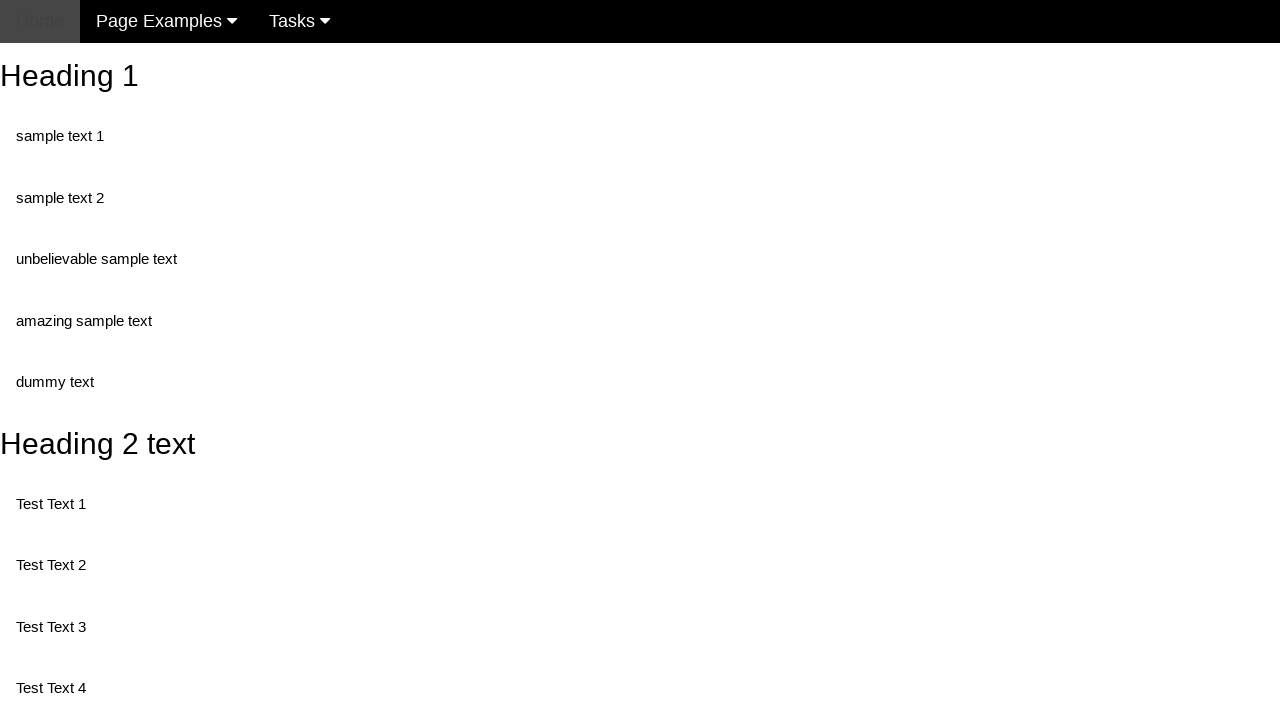

Retrieved value attribute from second button
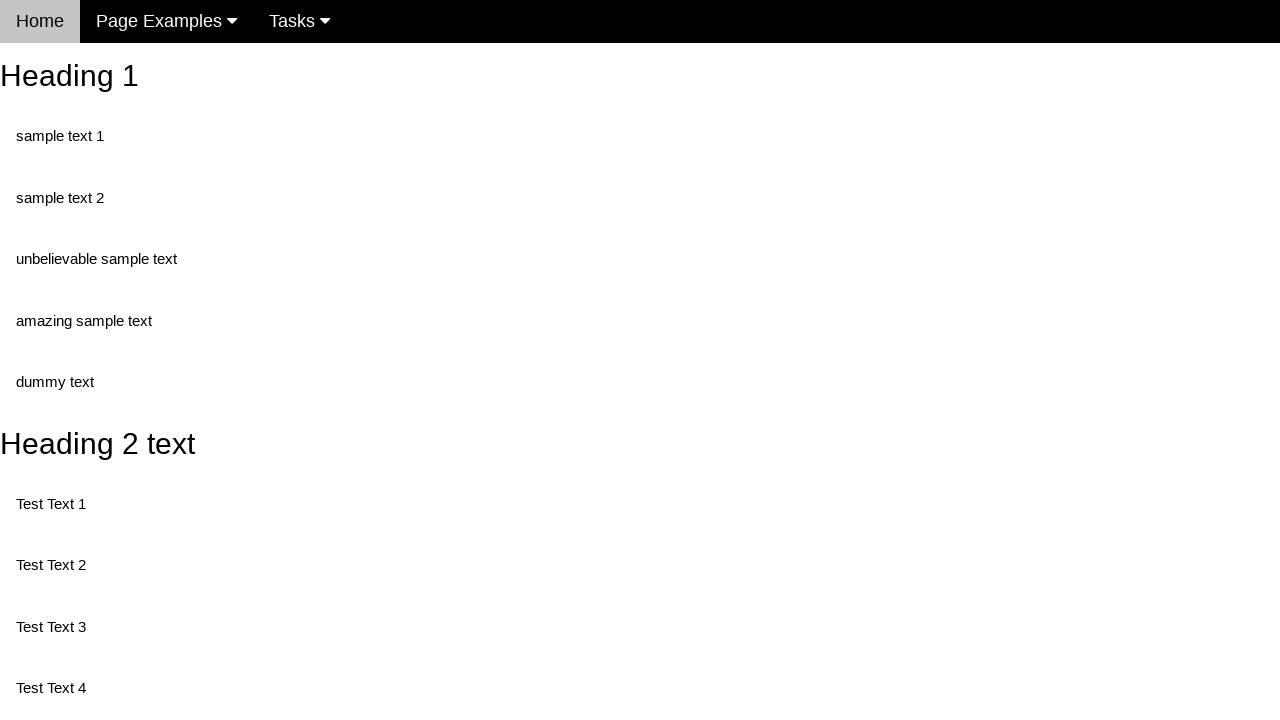

Verified that button value is NOT 'This is a button'
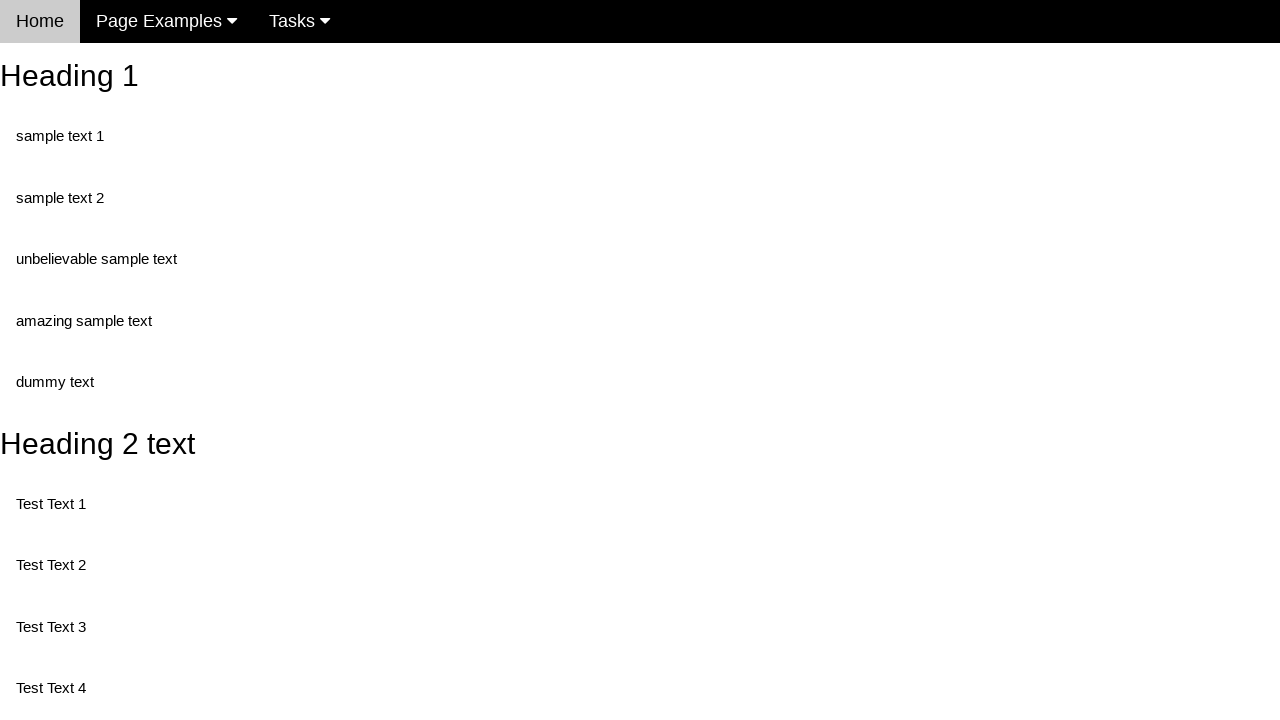

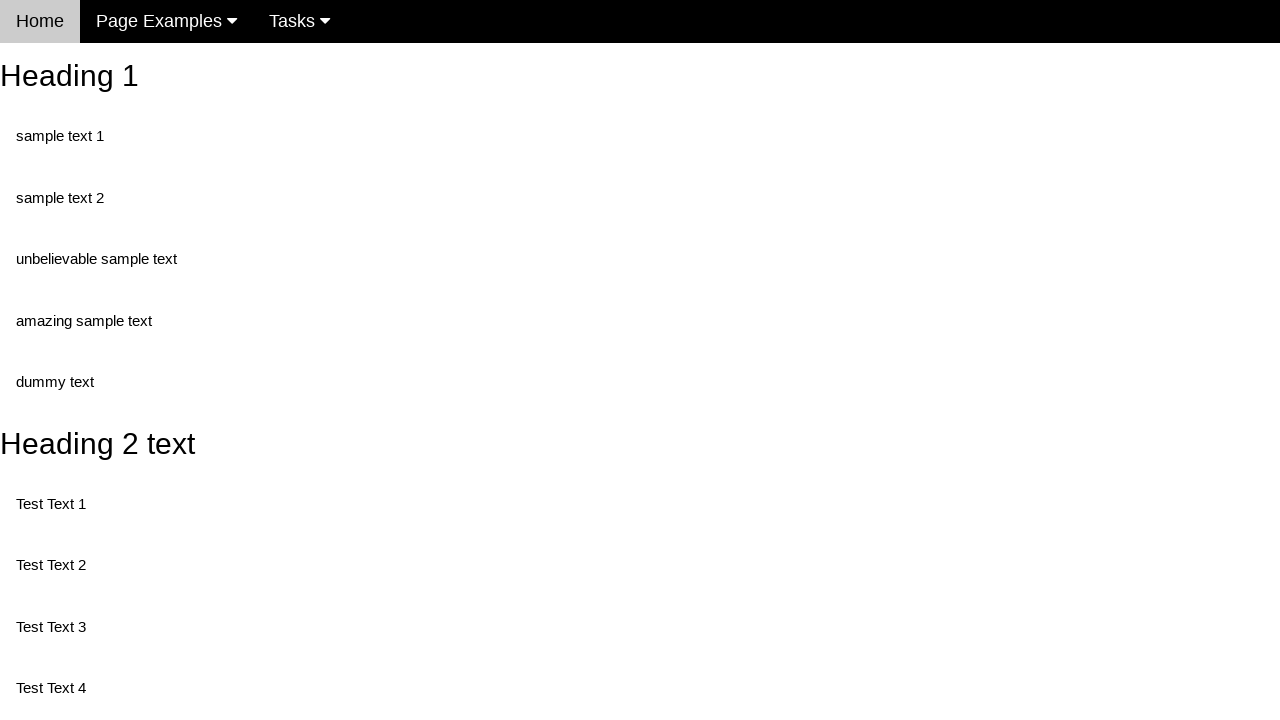